Navigates to the Omayo blog and clicks on a link element

Starting URL: https://omayo.blogspot.com/

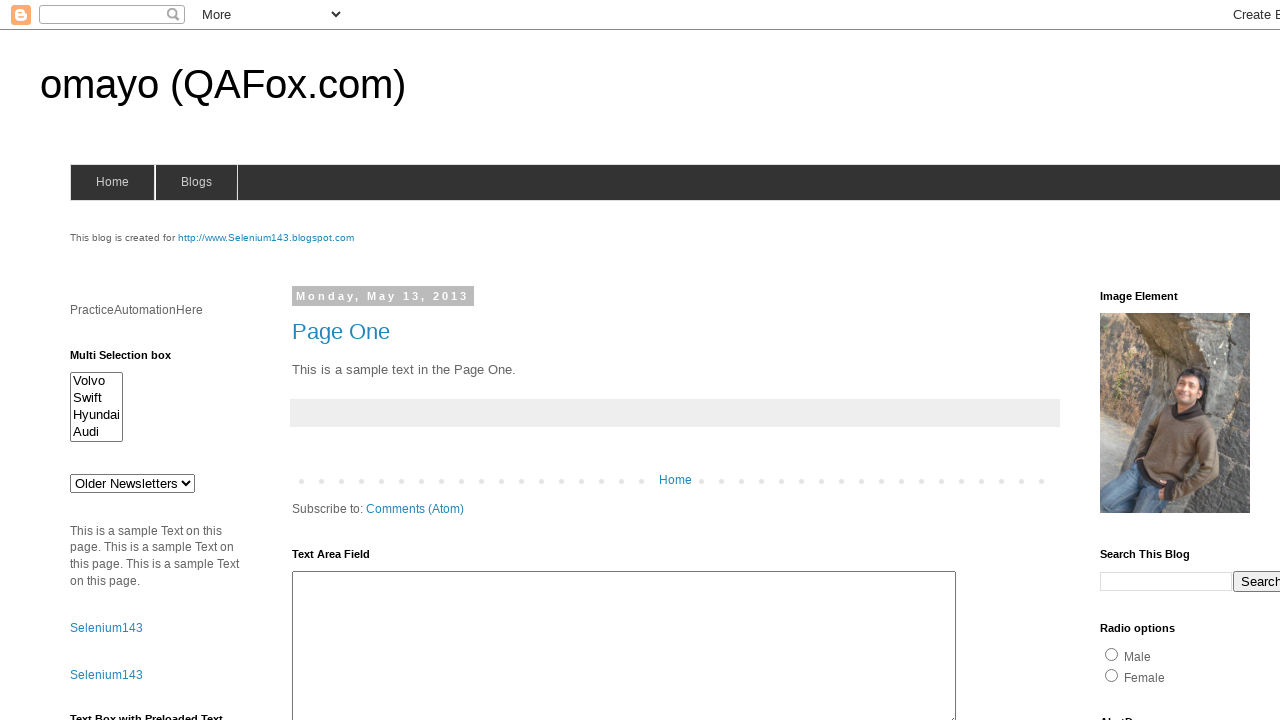

Clicked on link element #link1 in Omayo blog at (106, 628) on #link1
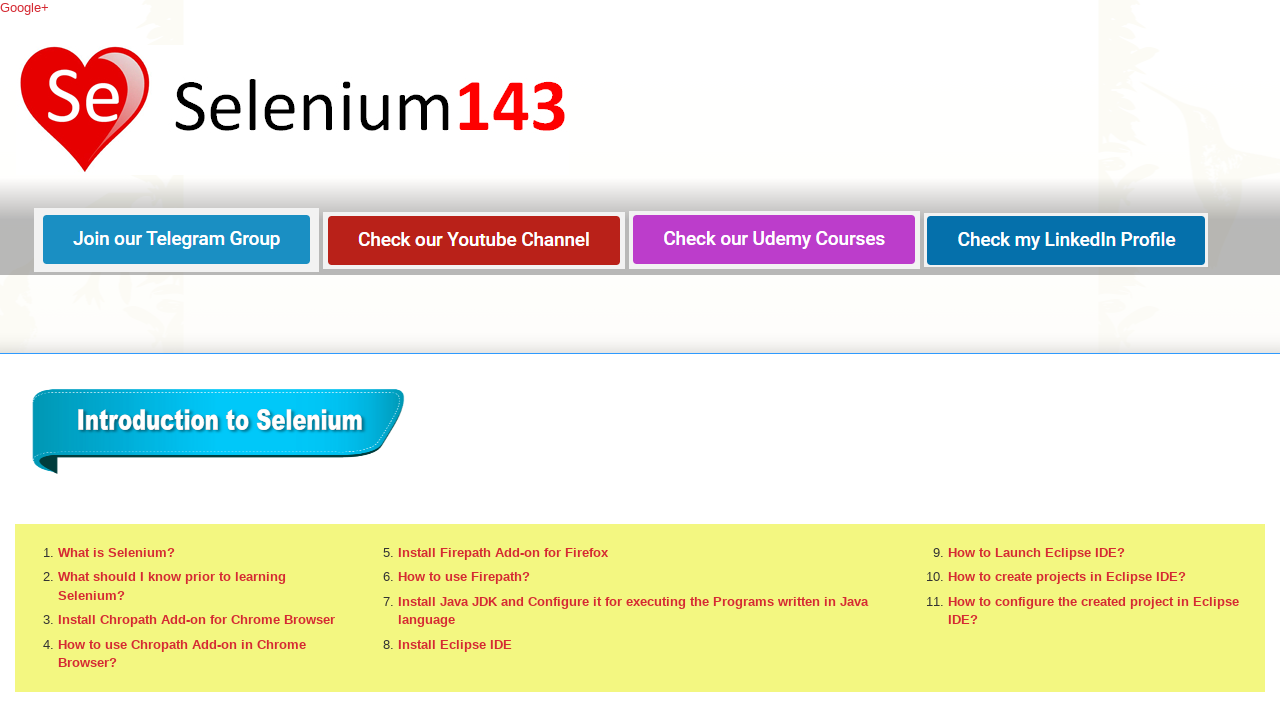

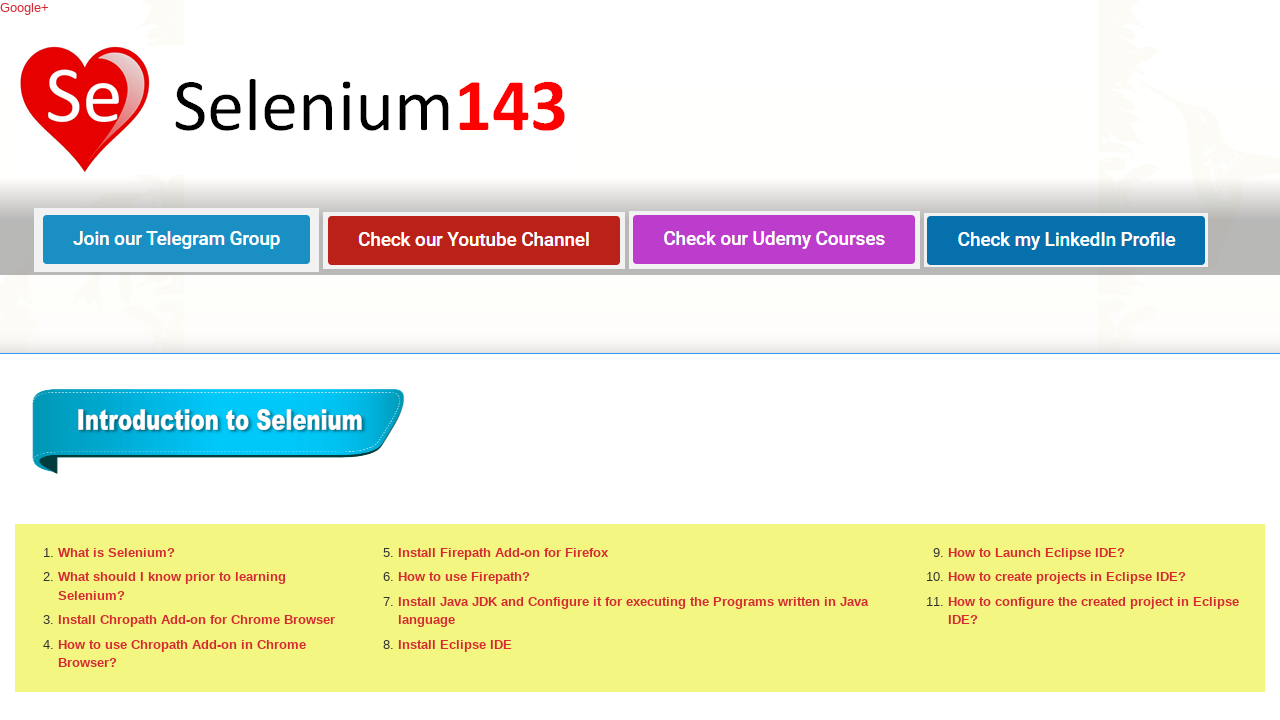